Navigates to the DemoQA books page and verifies the URL

Starting URL: https://demoqa.com/books

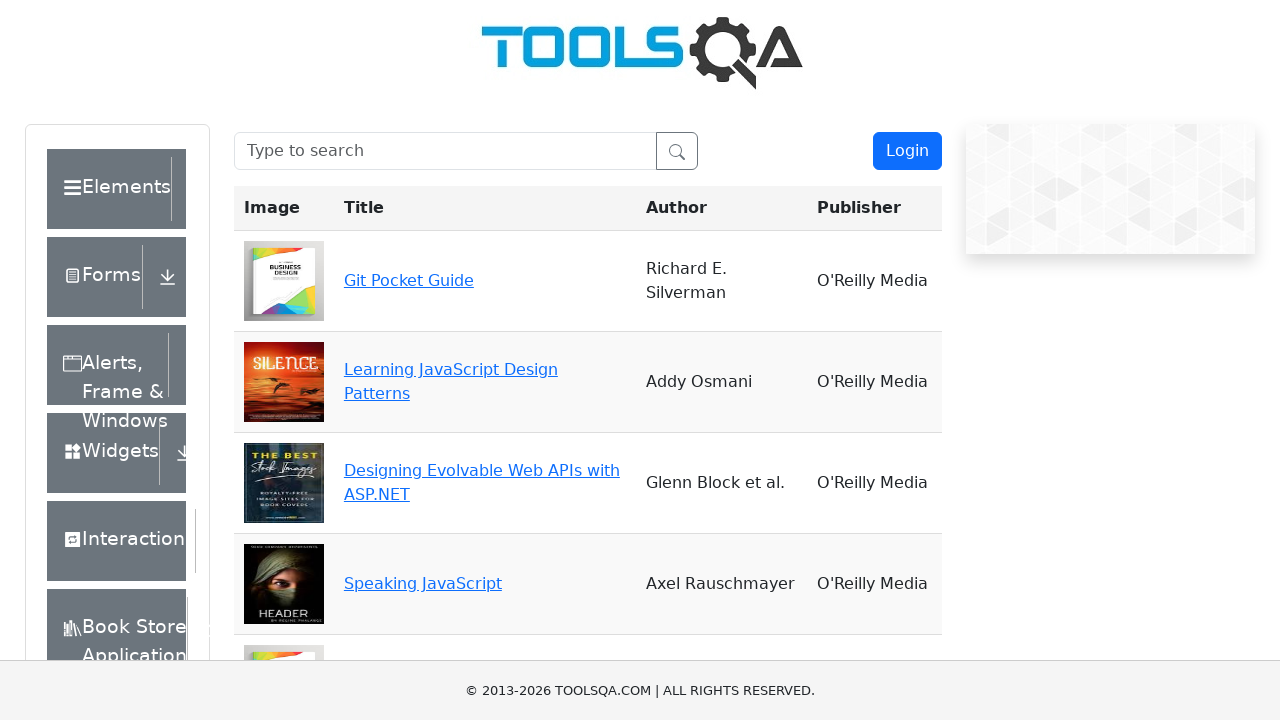

Navigated to DemoQA books page
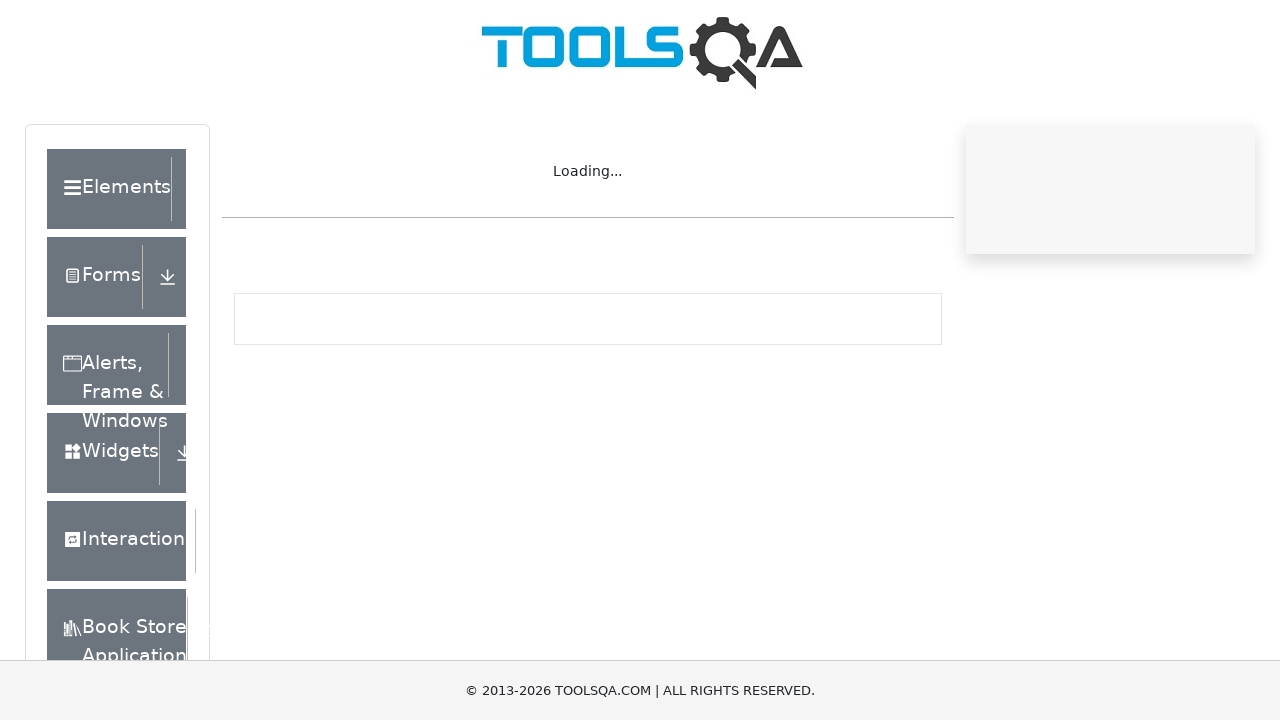

Verified URL is https://demoqa.com/books
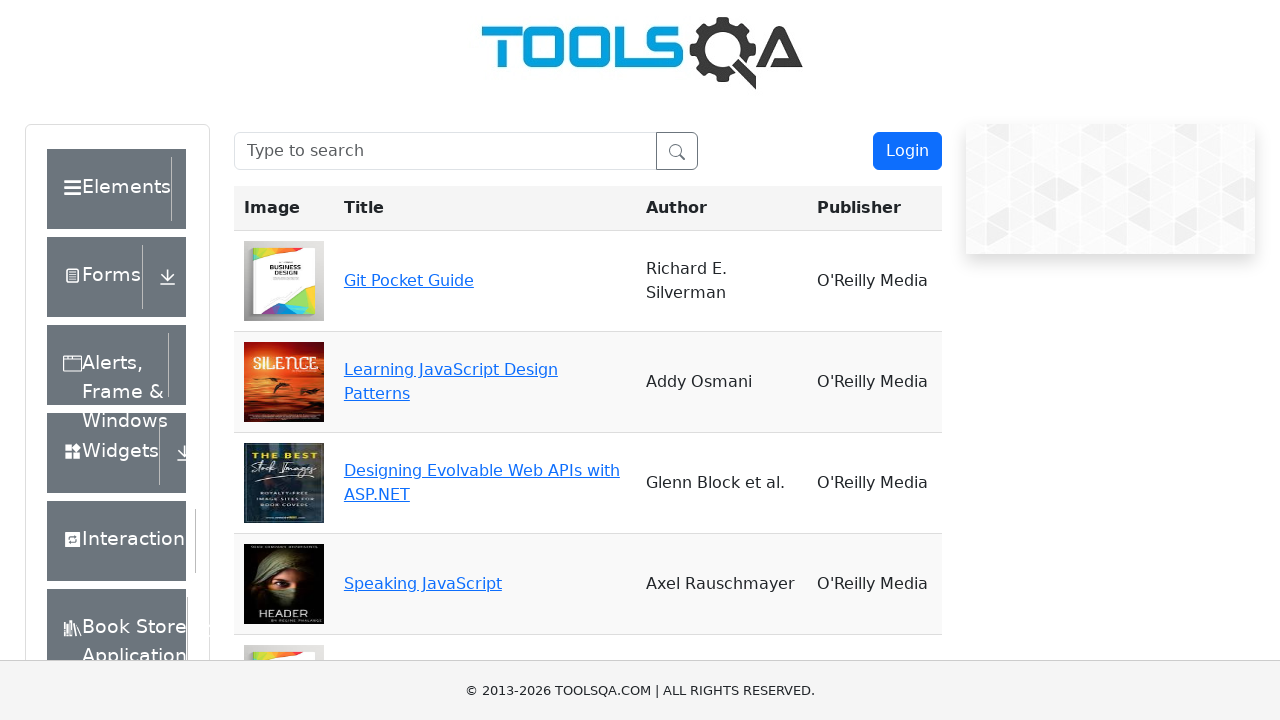

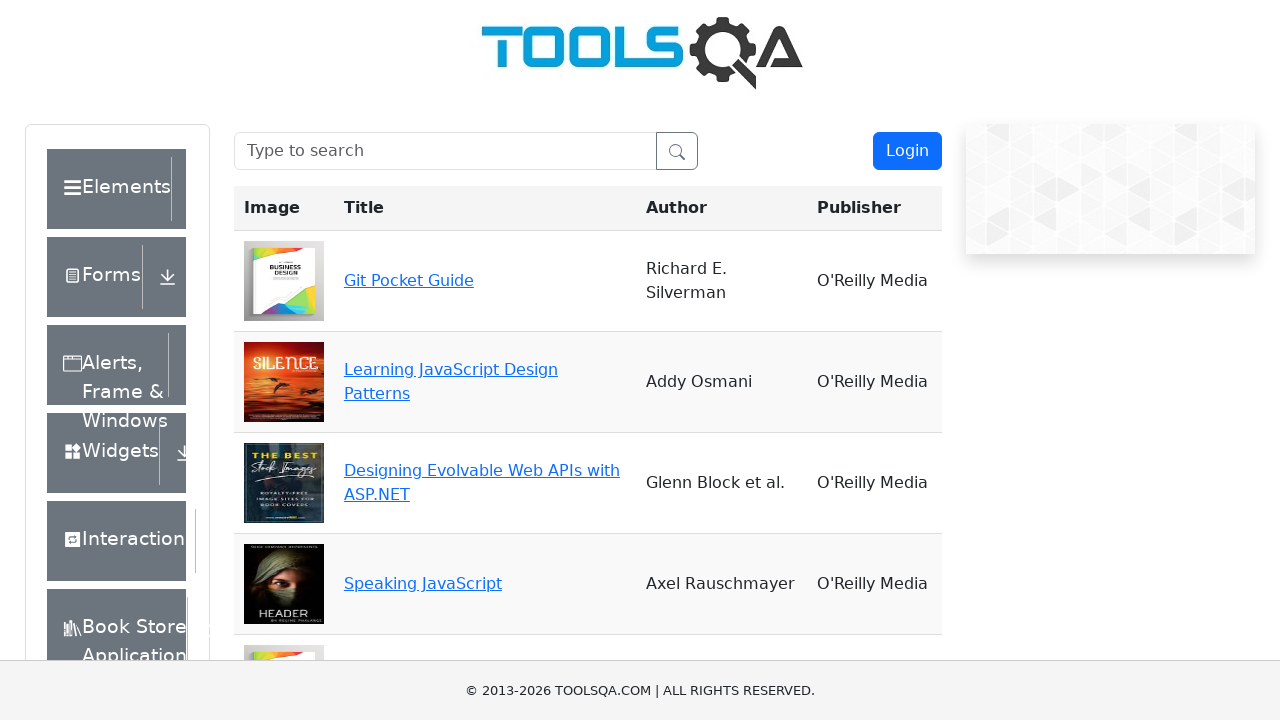